Tests that clicking the Due column header sorts the numeric values in ascending order by clicking the 4th column header and verifying the values are sorted.

Starting URL: http://the-internet.herokuapp.com/tables

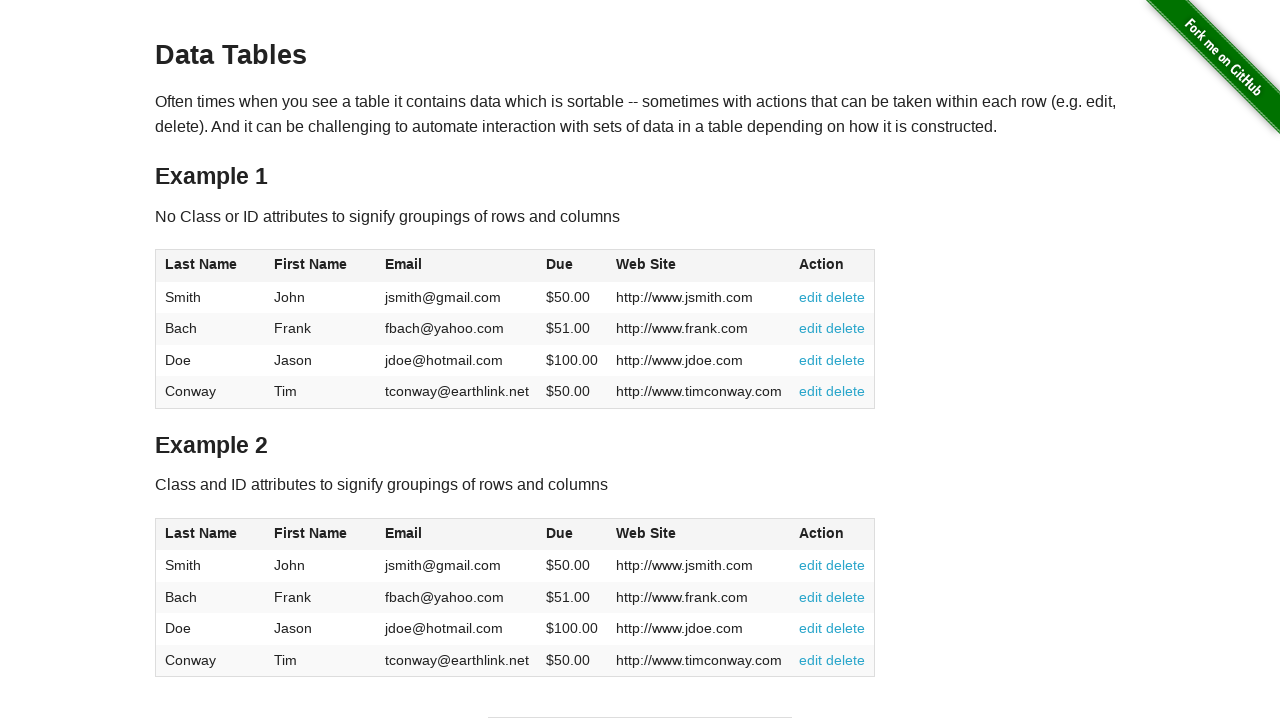

Clicked the Due column header (4th column) to sort in ascending order at (572, 266) on #table1 thead tr th:nth-child(4)
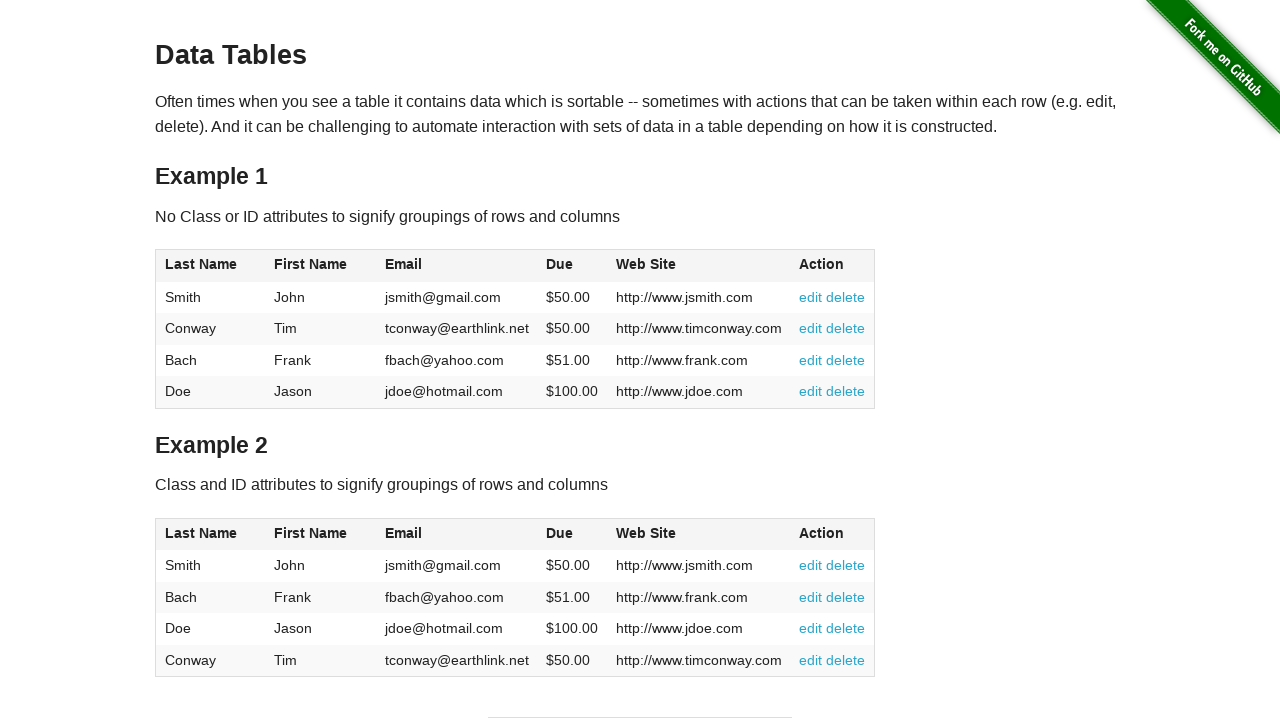

Verified that the Due column data is displayed and sorted in ascending order
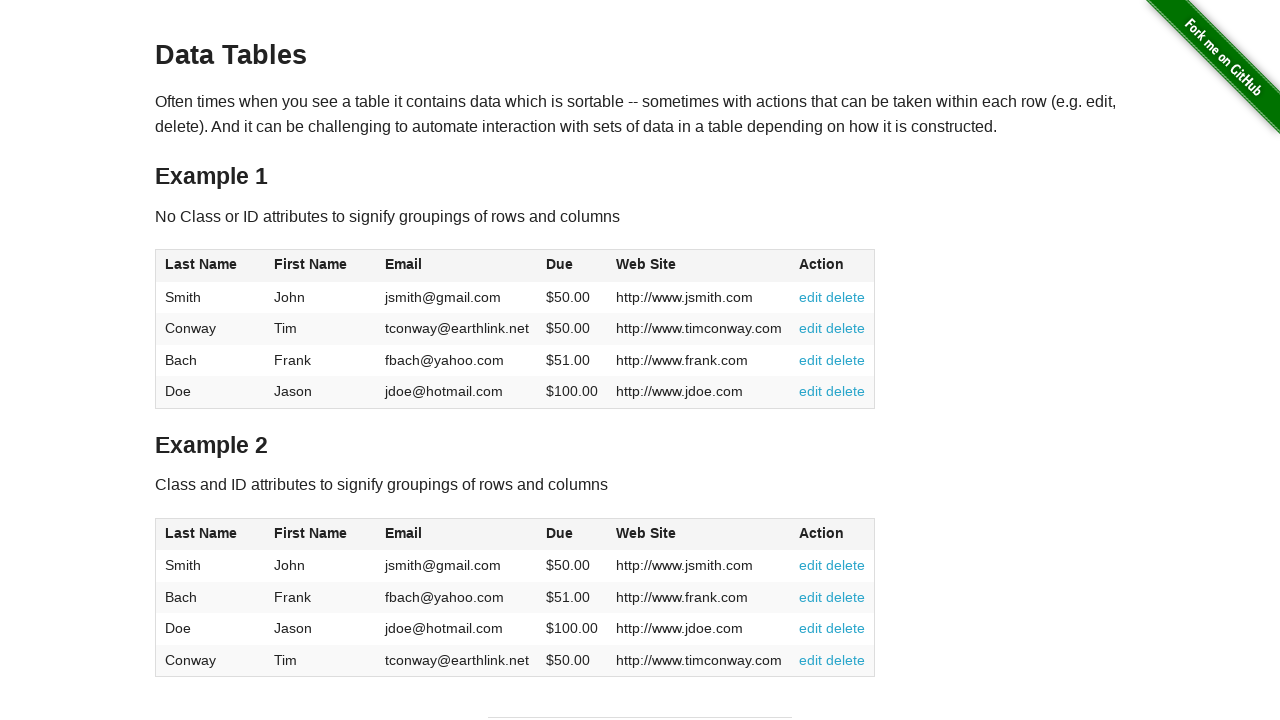

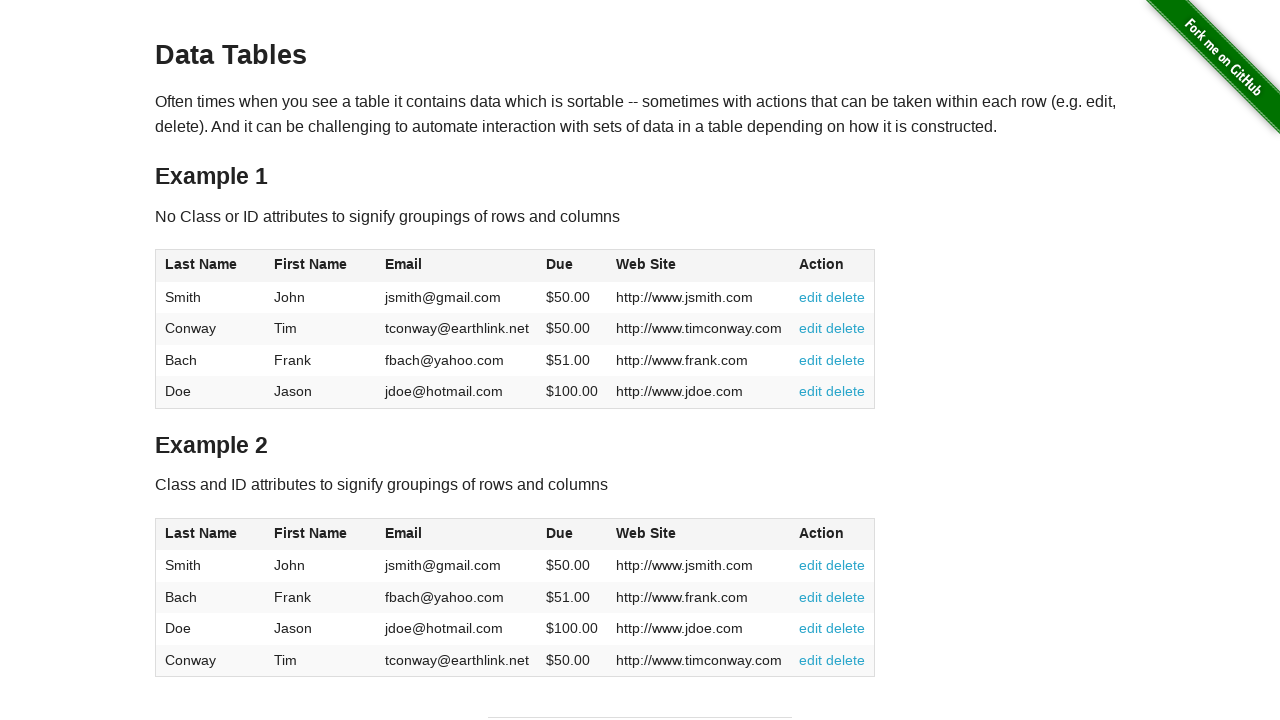